Tests table handling functionality by verifying the number of rows and columns in a product table, then navigates through all pagination pages to interact with the paginated table content.

Starting URL: https://testautomationpractice.blogspot.com/

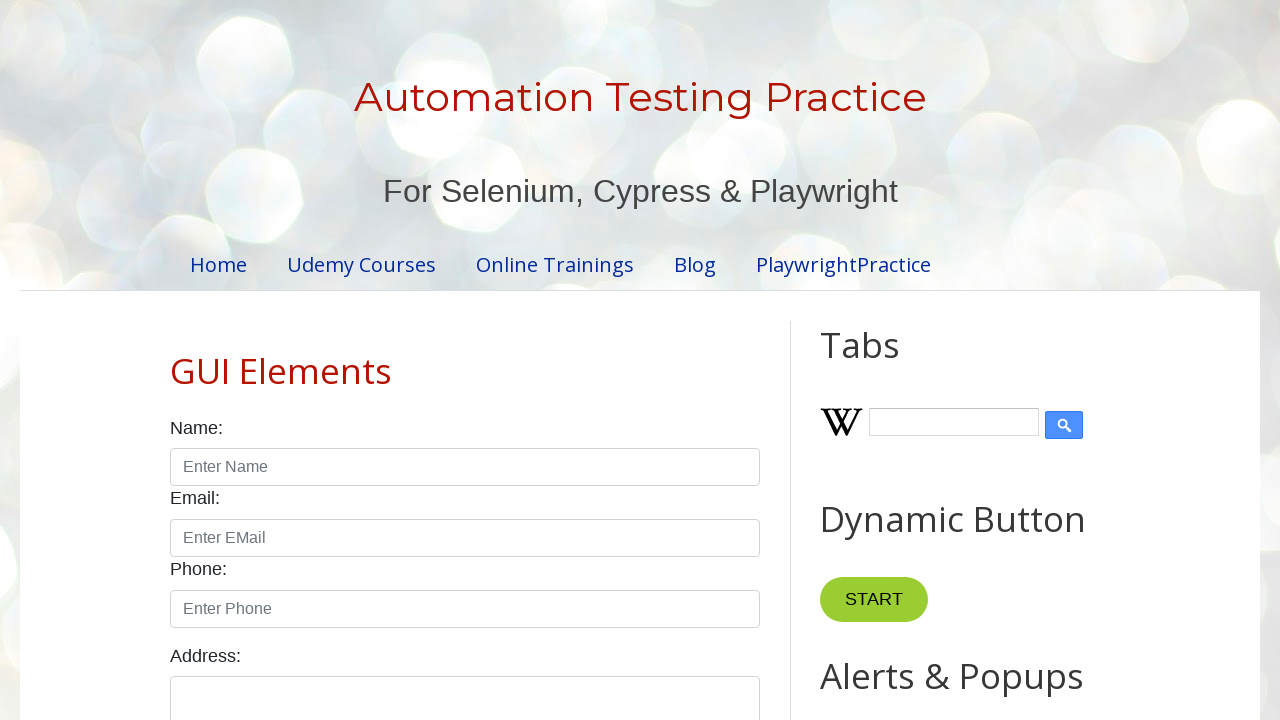

Located the product table
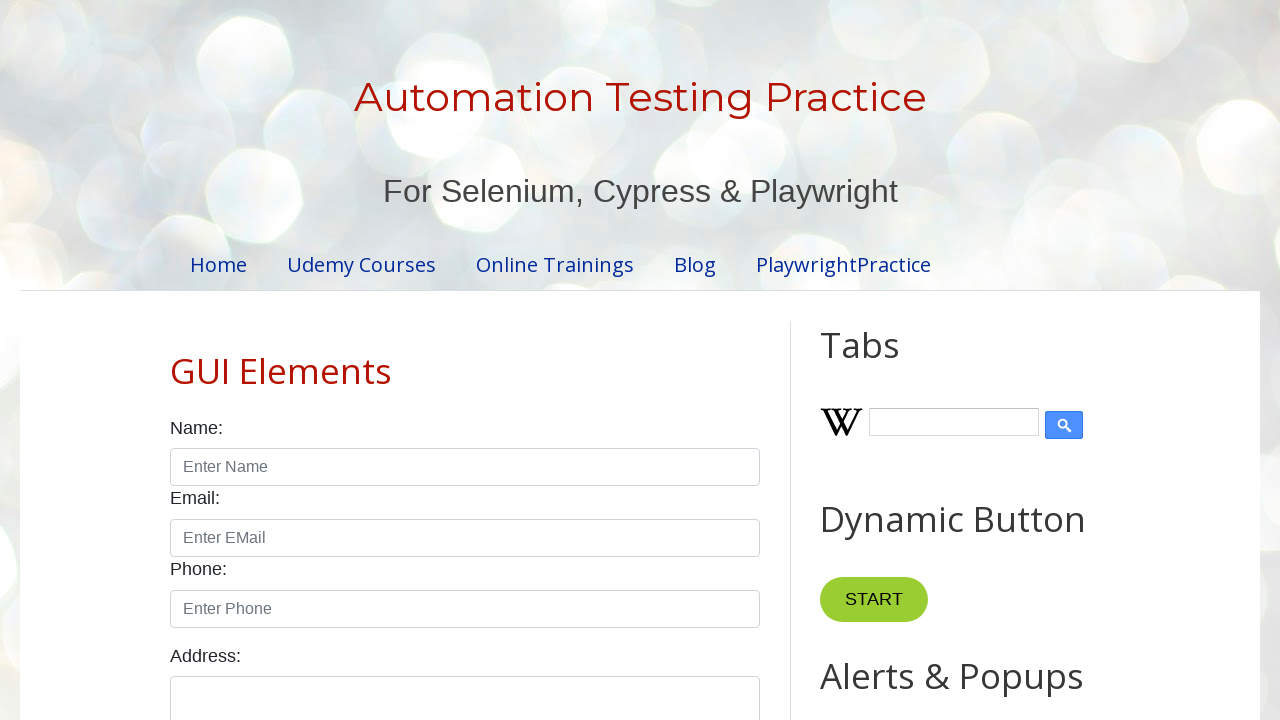

Located table header columns
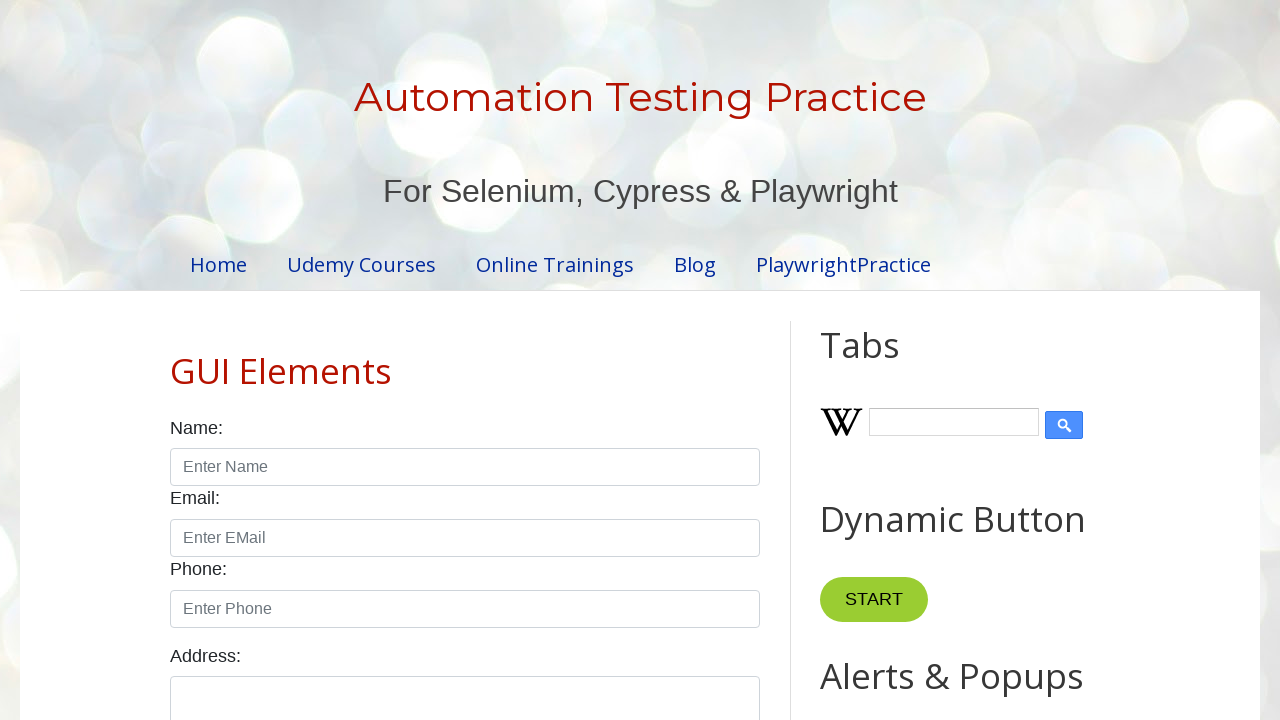

Located table body rows
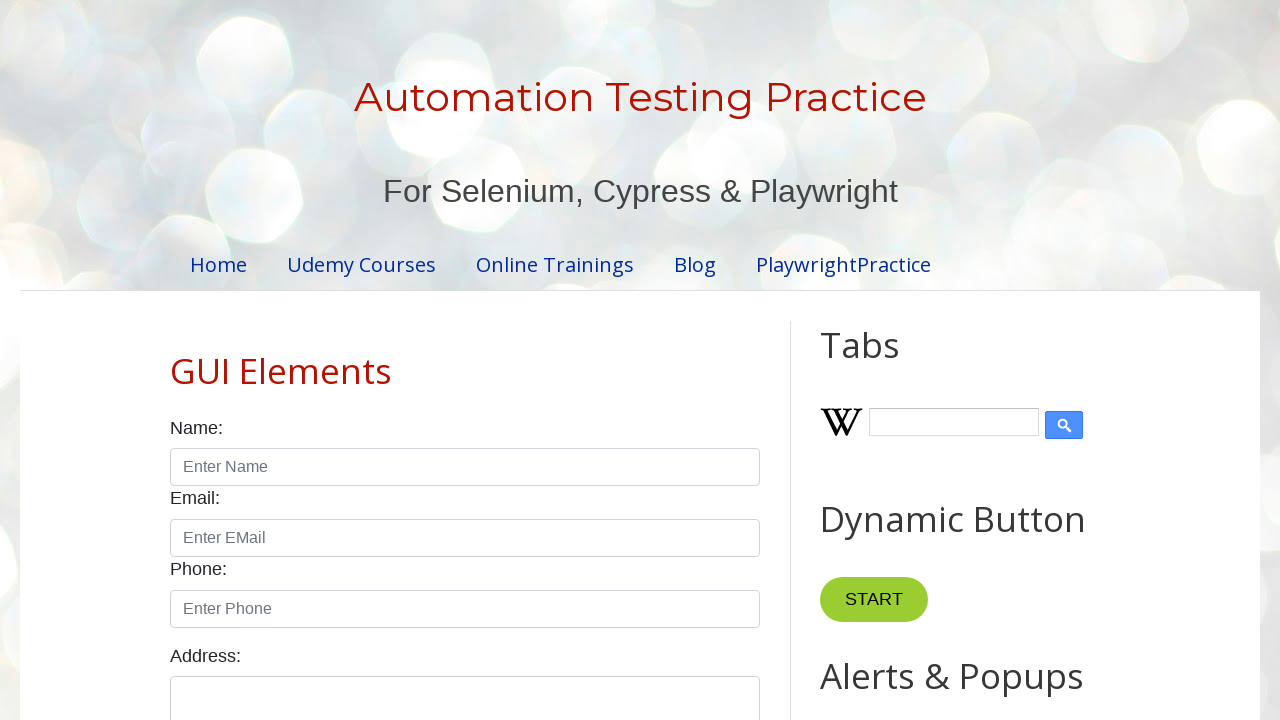

Verified table has 4 columns
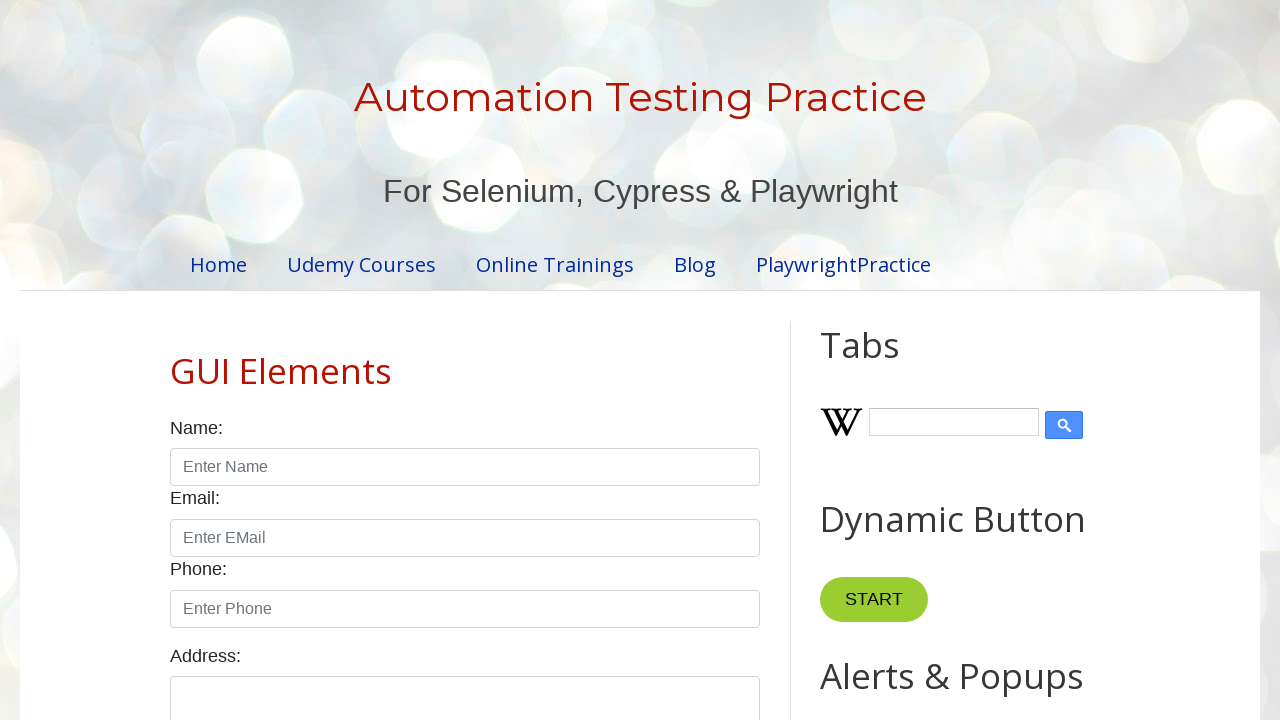

Verified table has 5 rows
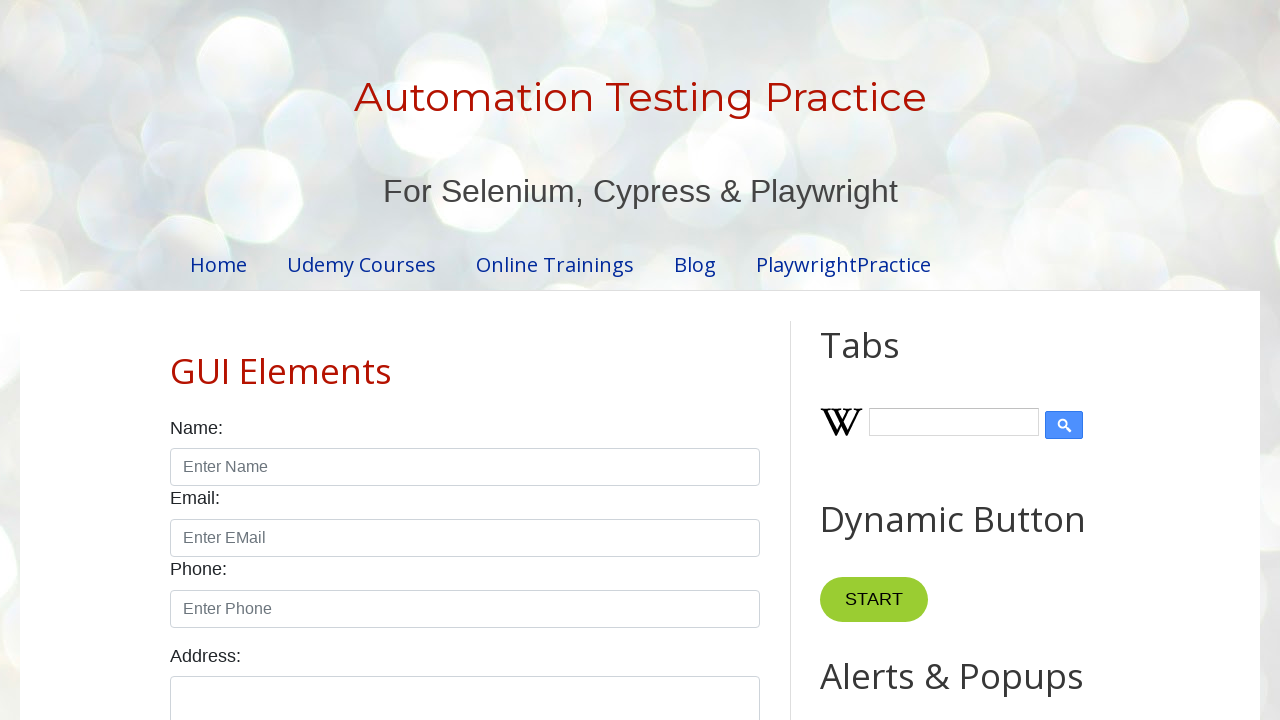

Located pagination links
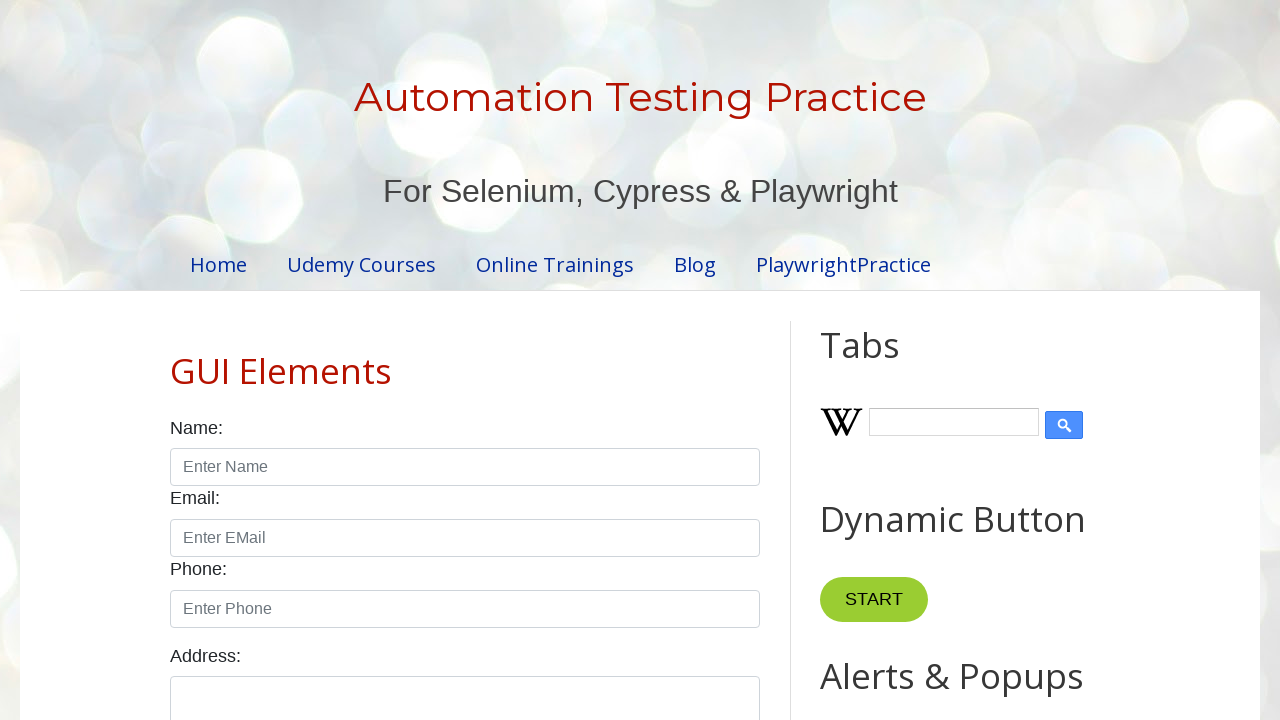

Found 4 pagination links
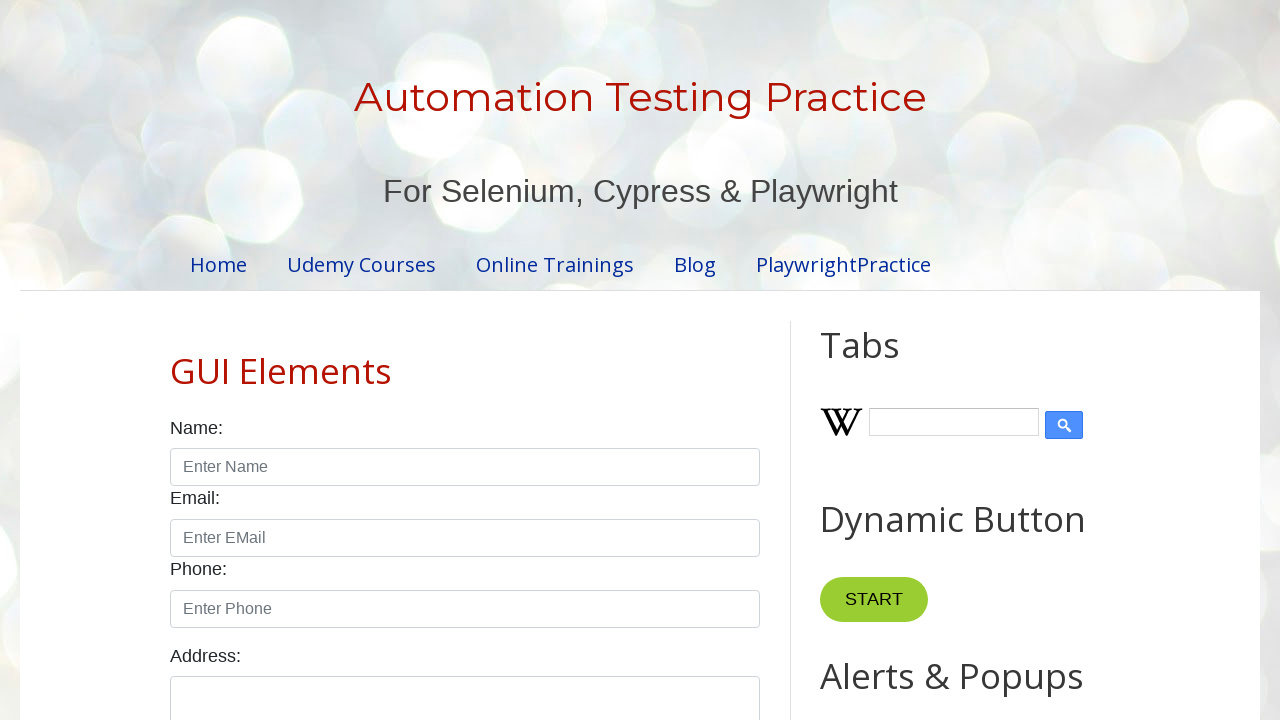

Table rows visible on page 0
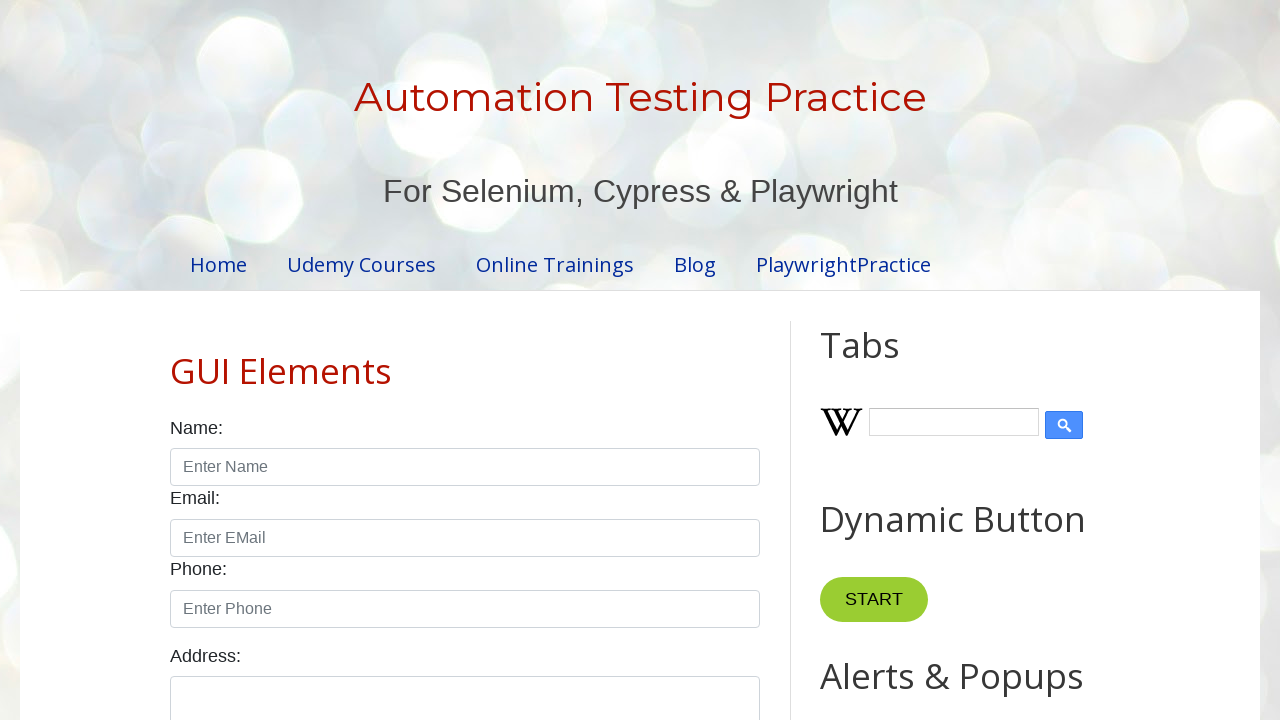

Clicked pagination link 1 at (456, 361) on .pagination li a >> nth=1
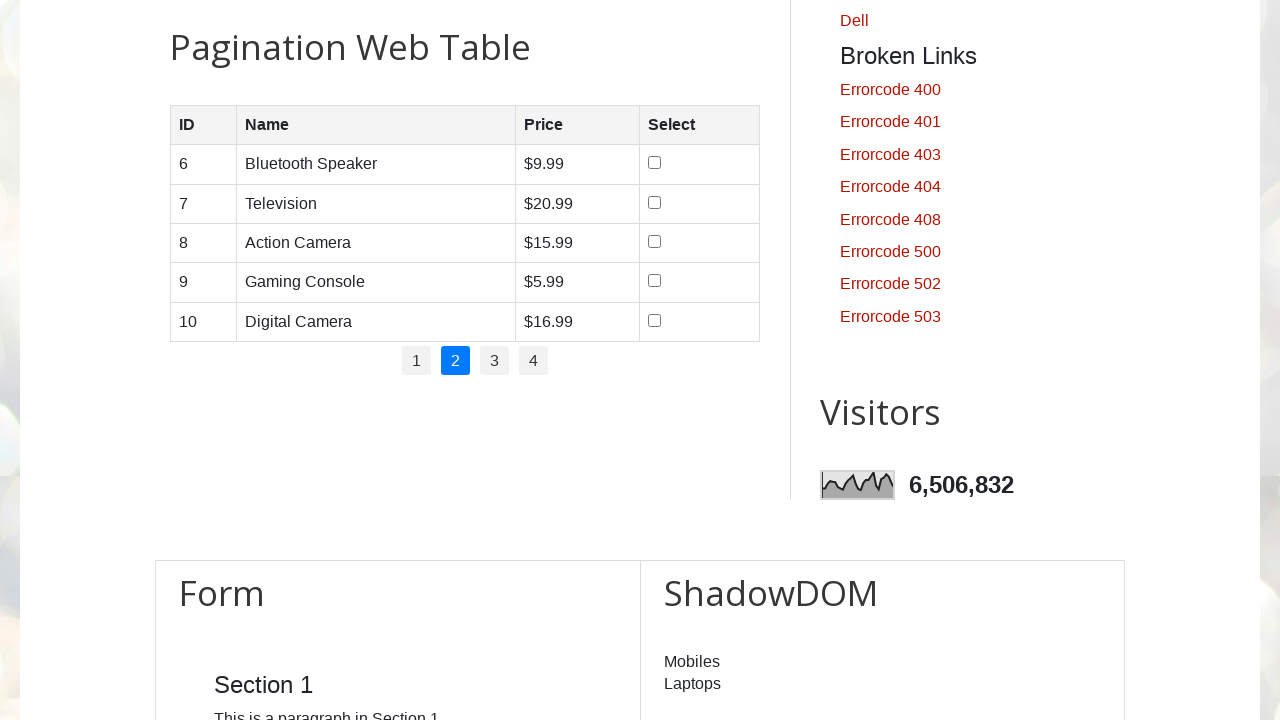

Waited for page 1 to load
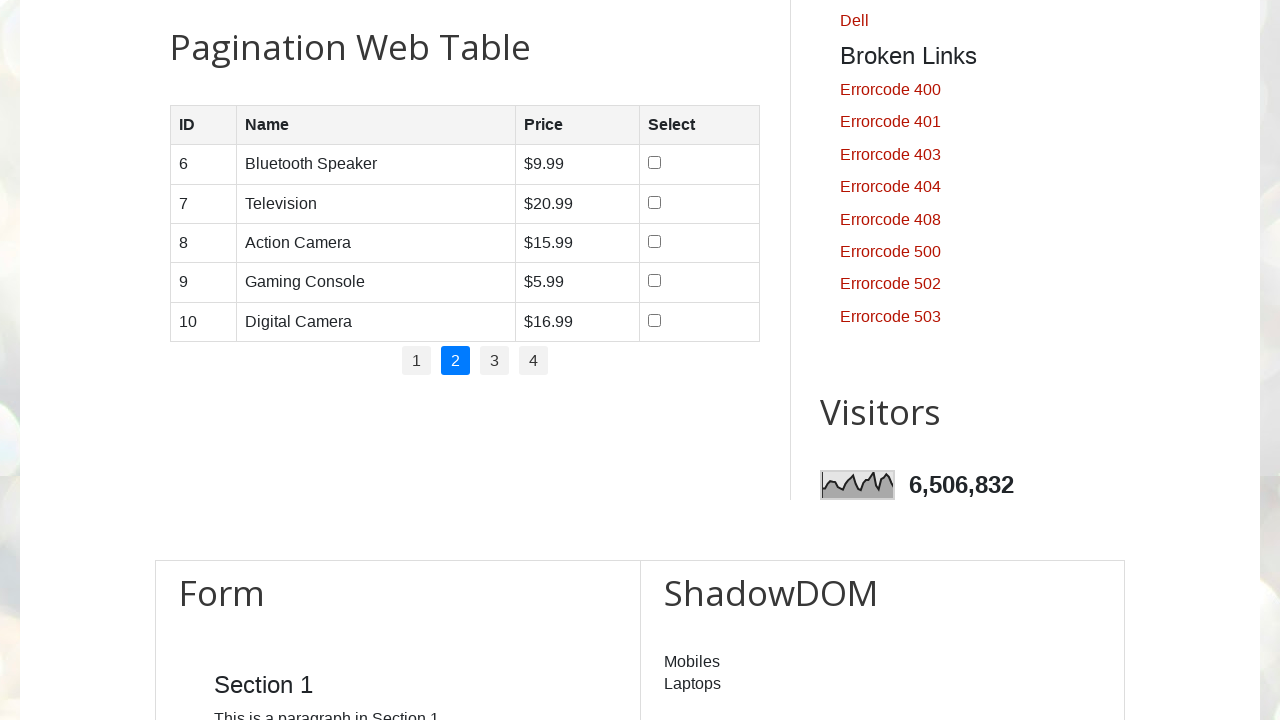

Table rows visible on page 1
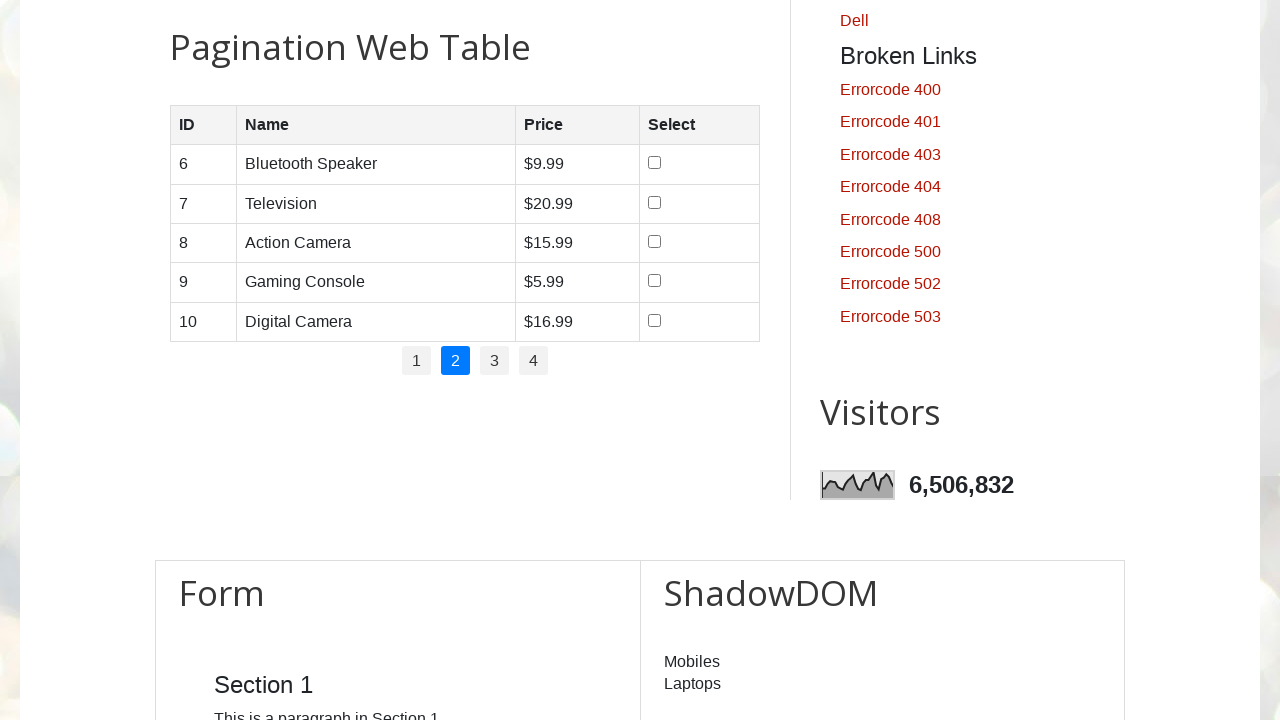

Clicked pagination link 2 at (494, 361) on .pagination li a >> nth=2
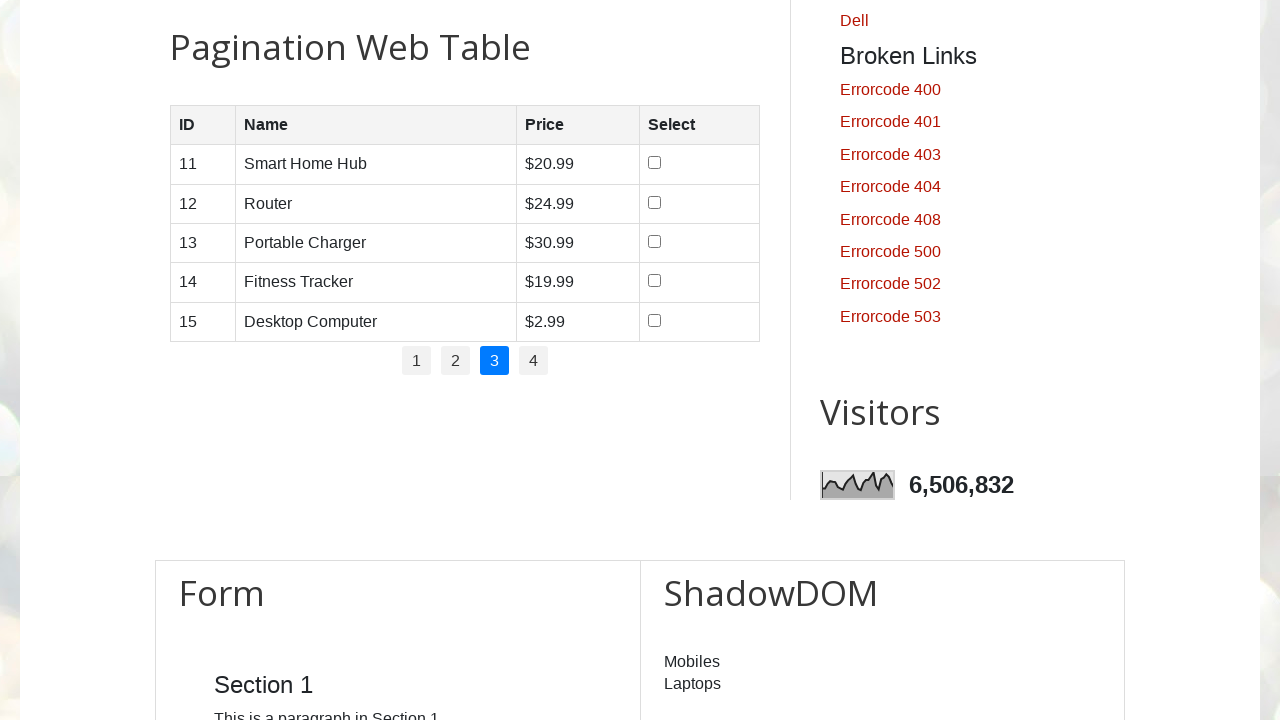

Waited for page 2 to load
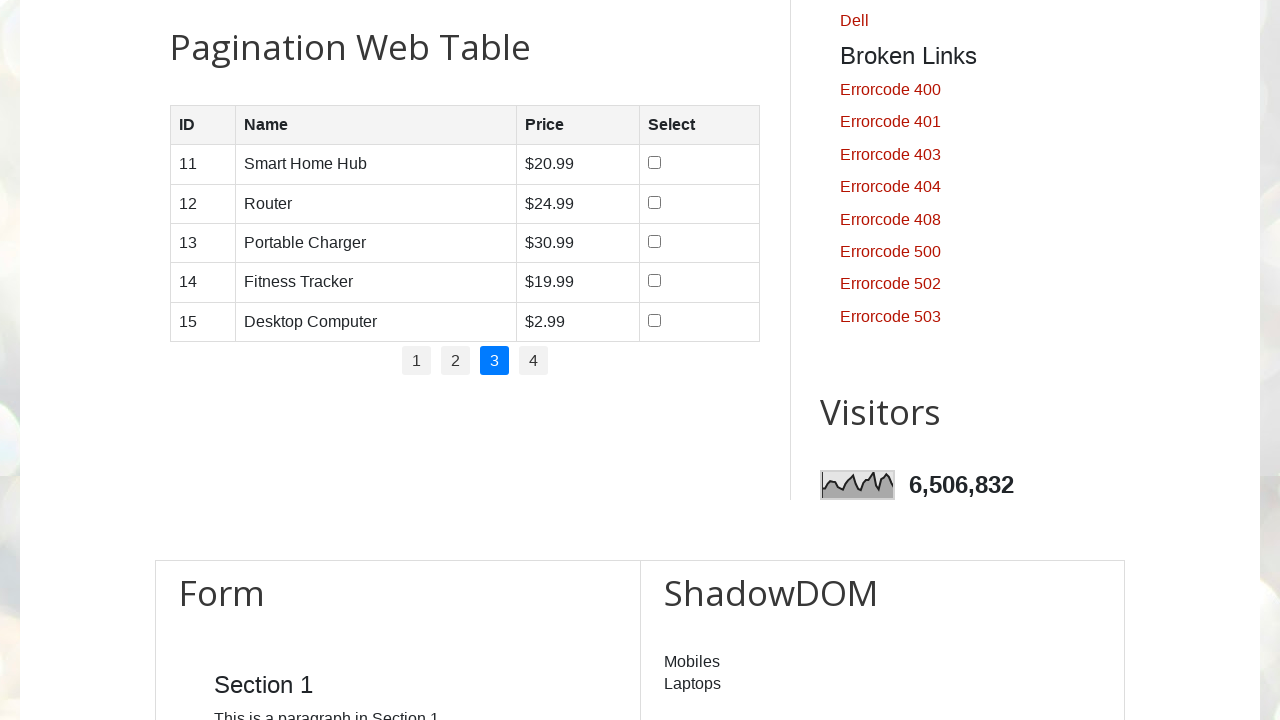

Table rows visible on page 2
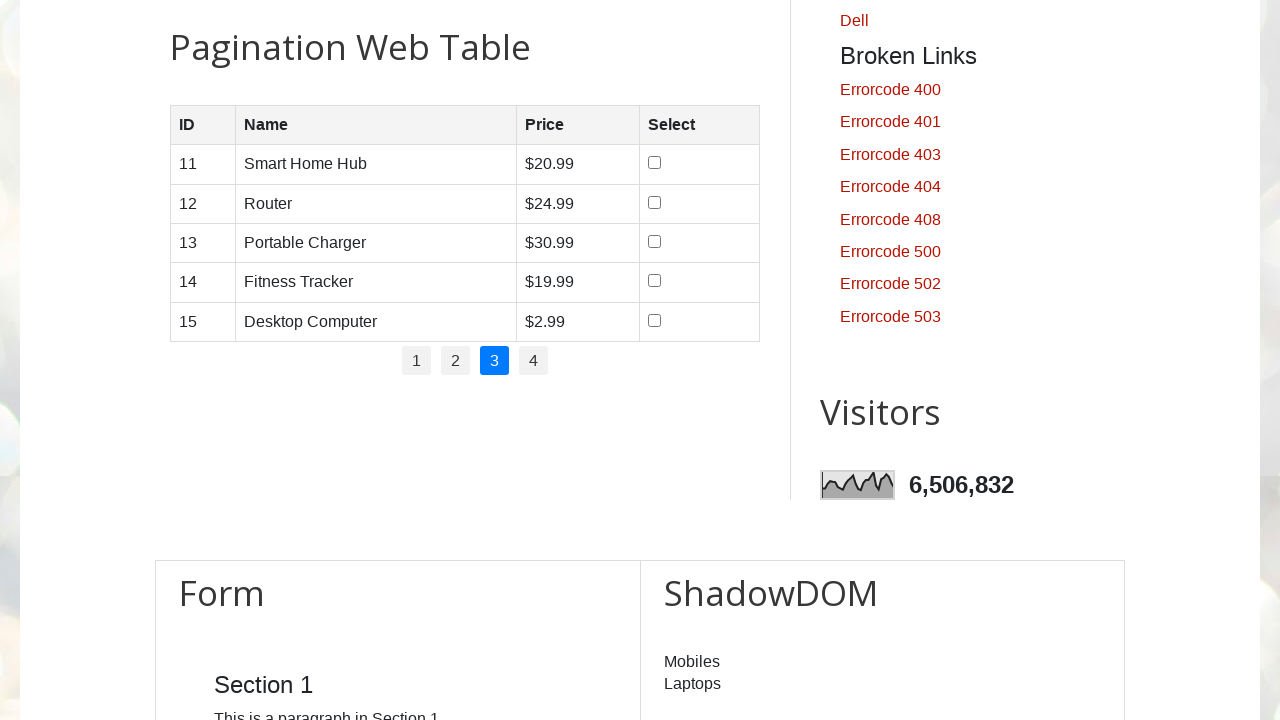

Clicked pagination link 3 at (534, 361) on .pagination li a >> nth=3
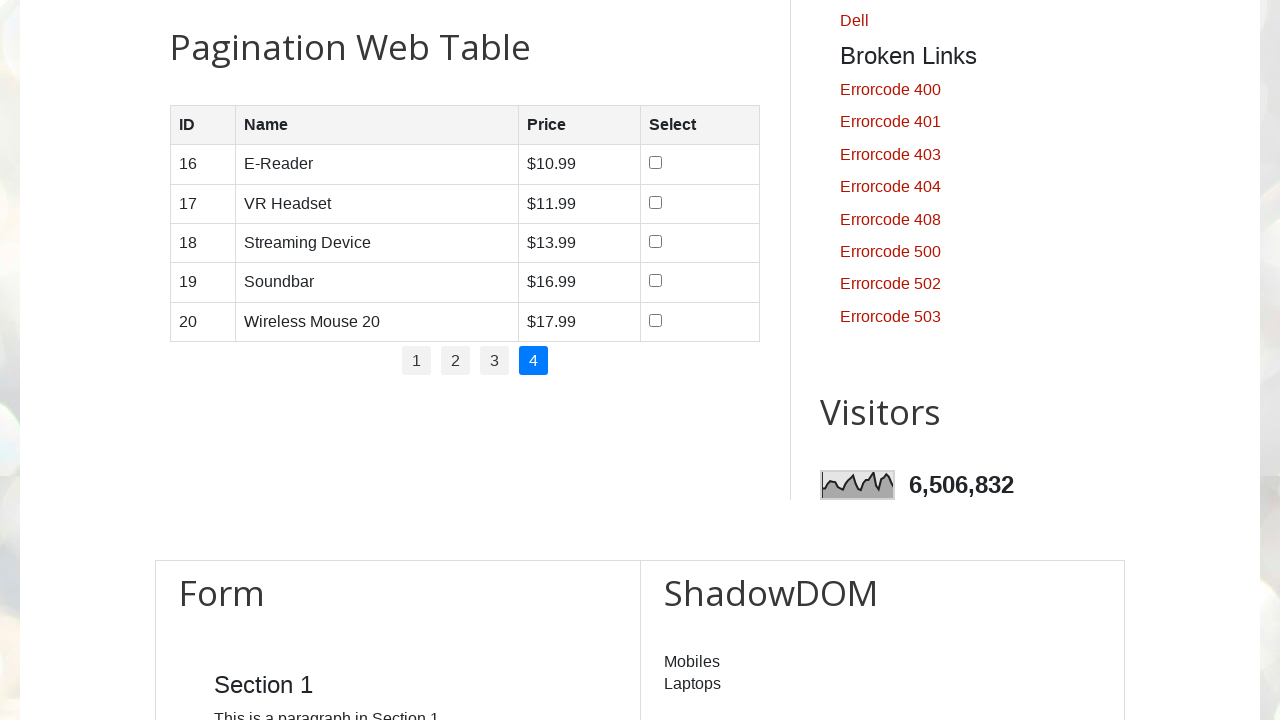

Waited for page 3 to load
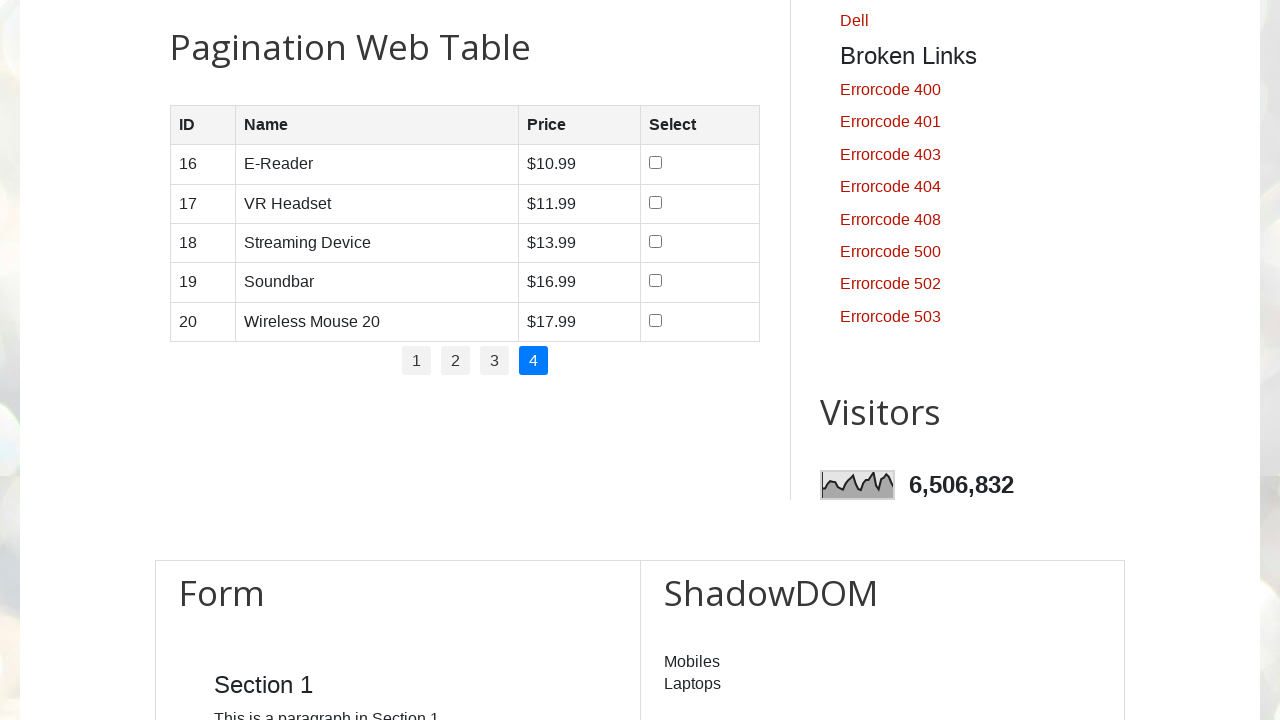

Table rows visible on page 3
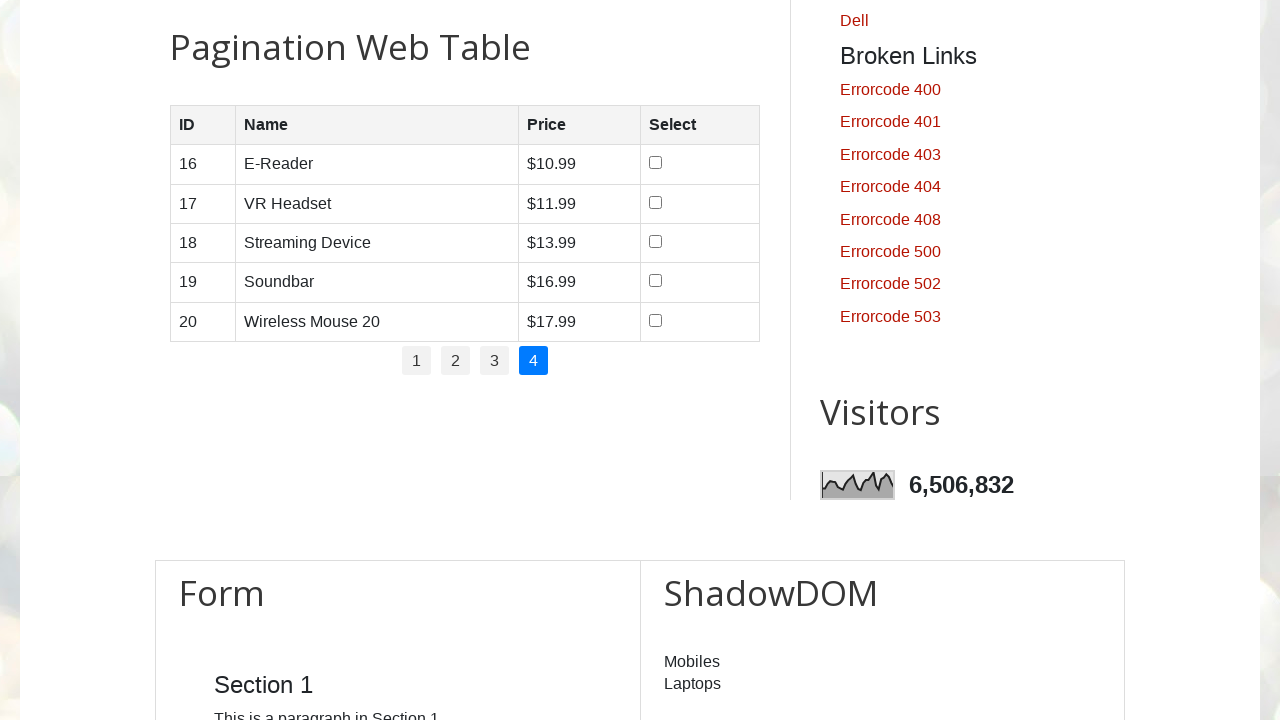

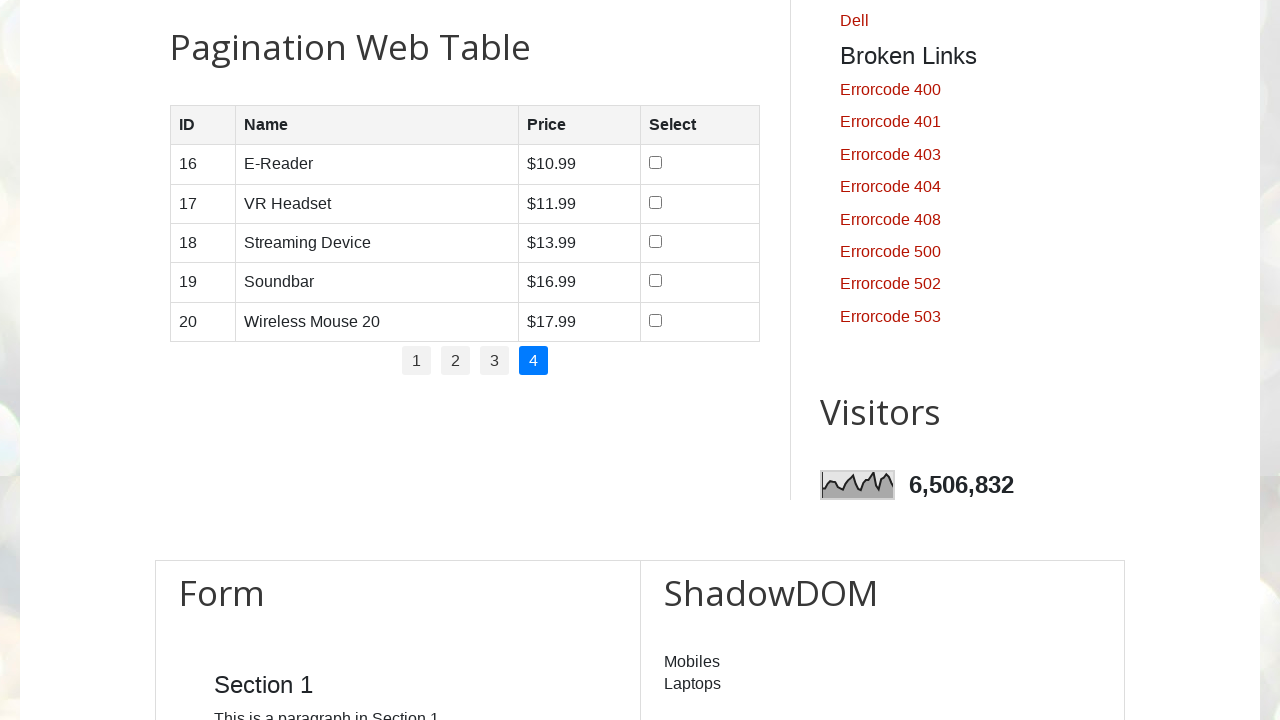